Tests the horizontal slider by clicking it and pressing arrow key to change value

Starting URL: https://the-internet.herokuapp.com/horizontal_slider

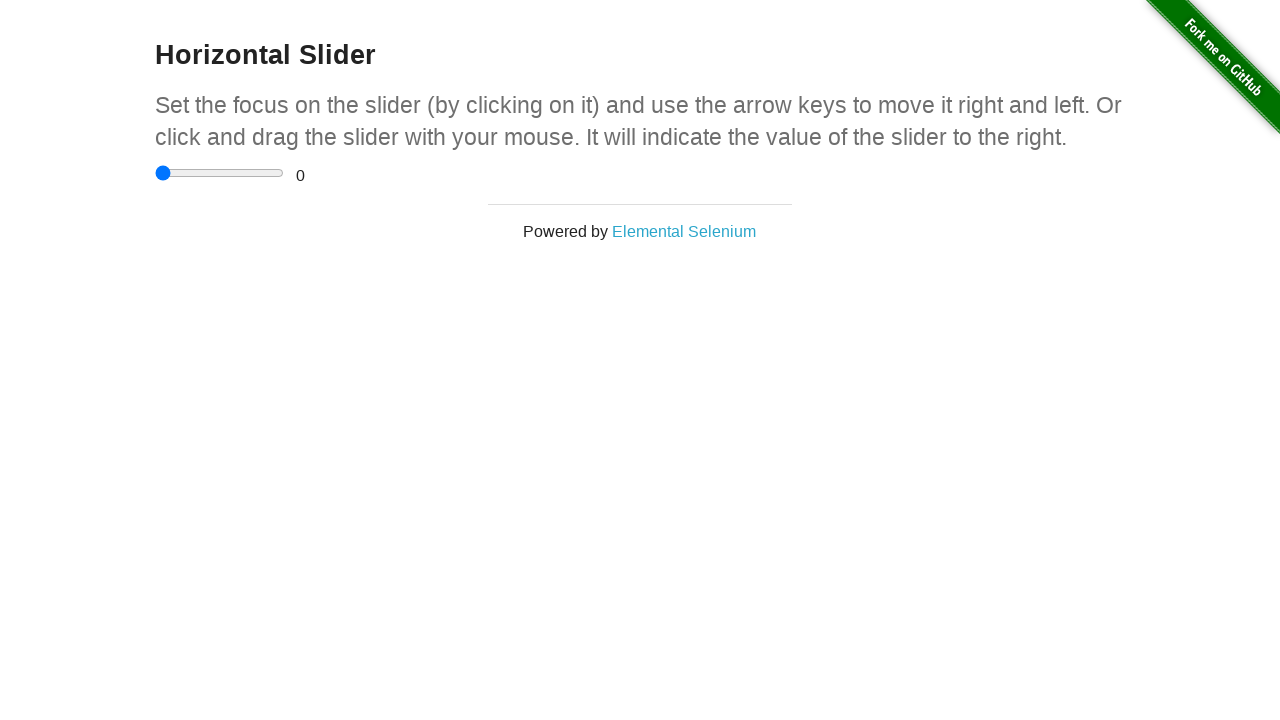

Clicked on the horizontal slider to focus it at (220, 173) on input[type='range']
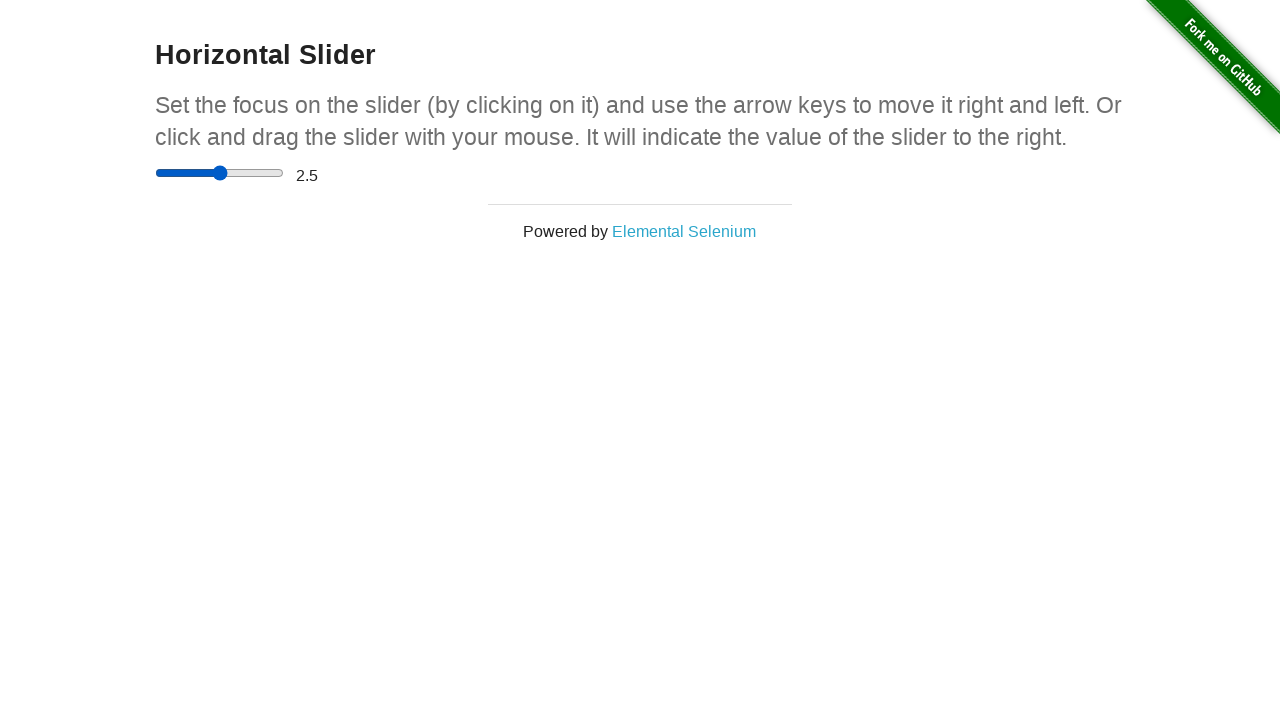

Pressed ArrowRight key to increase slider value on input[type='range']
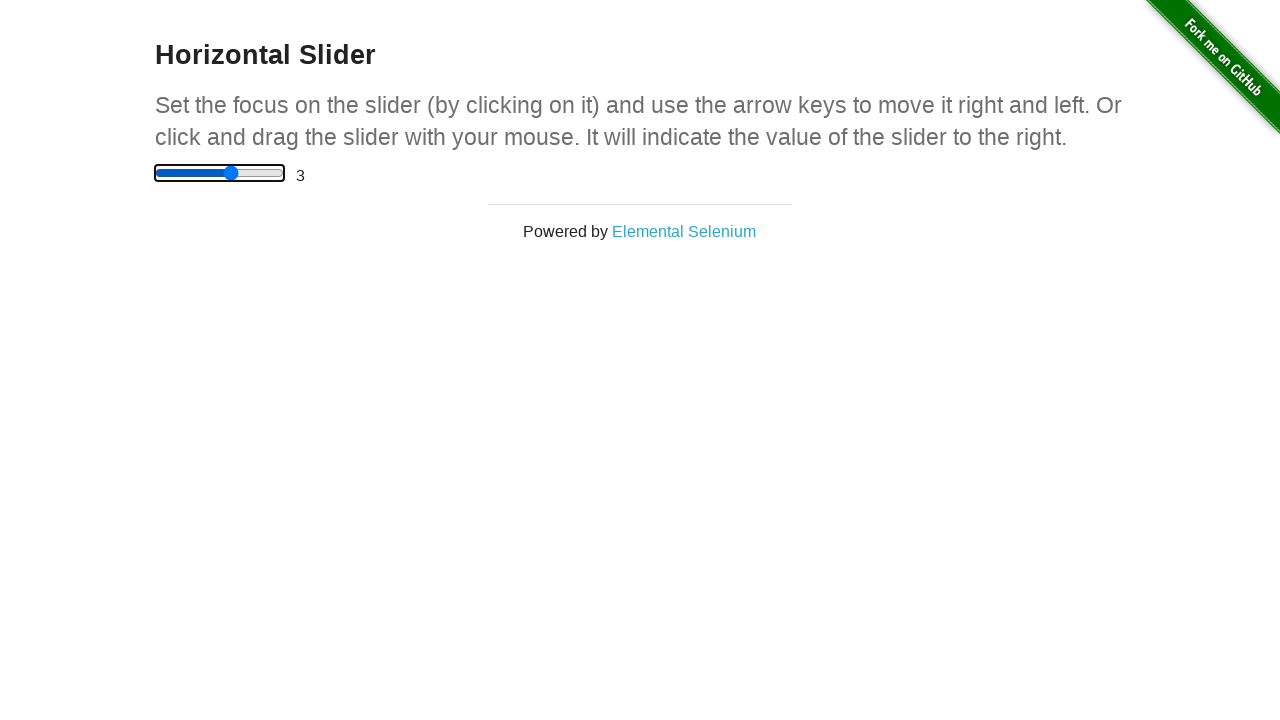

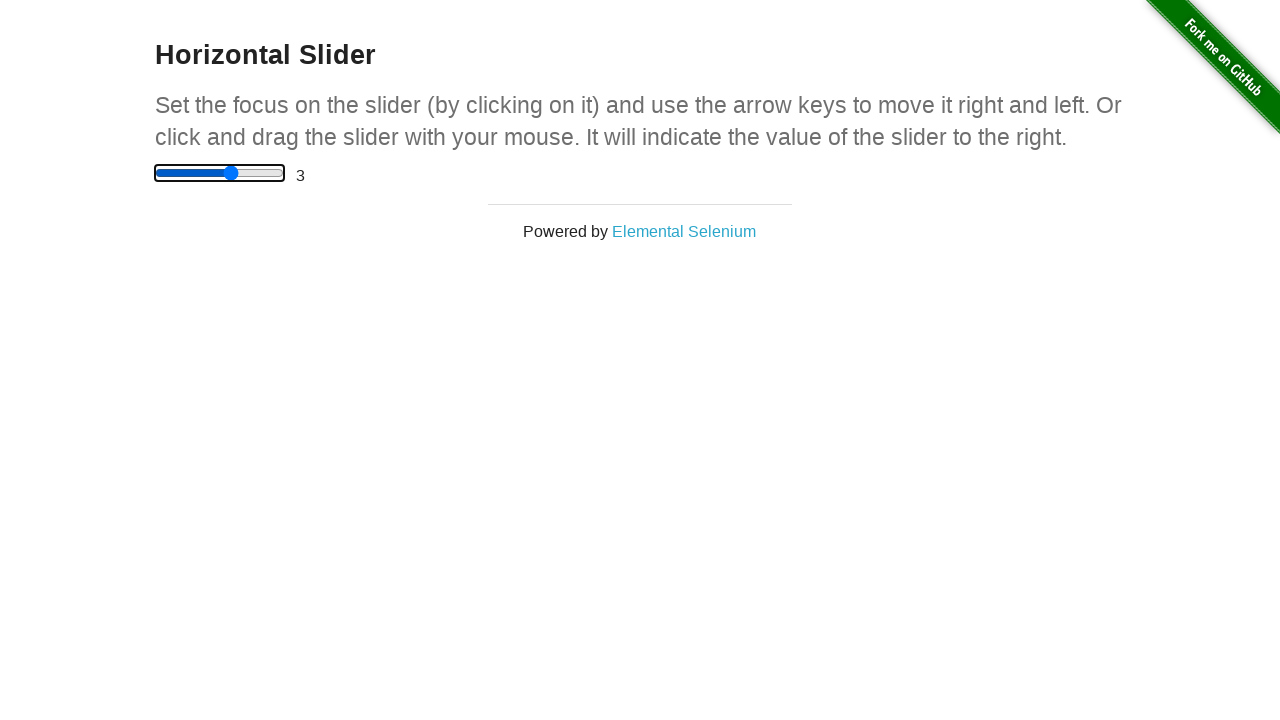